Tests web calculator functionality by clicking number buttons and the plus operator to perform a basic addition operation (1 + 3)

Starting URL: http://web2.0calc.com/

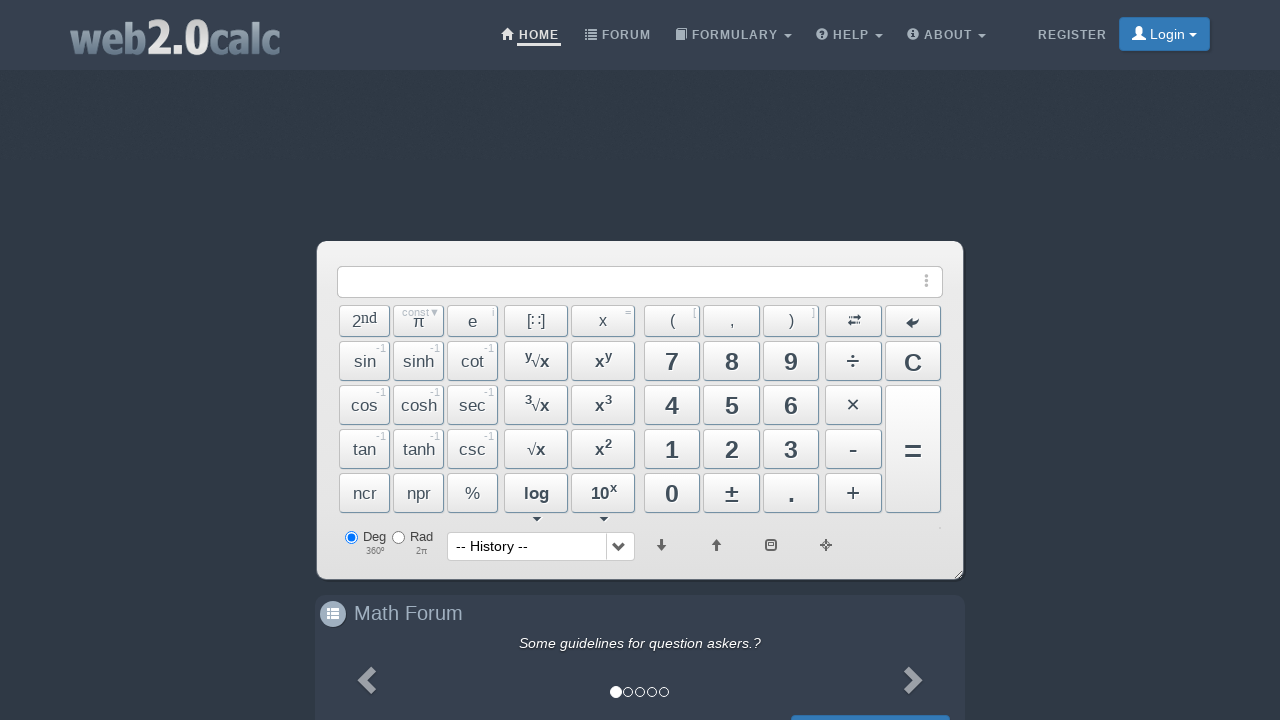

Clicked number button 1 at (672, 449) on #Btn1
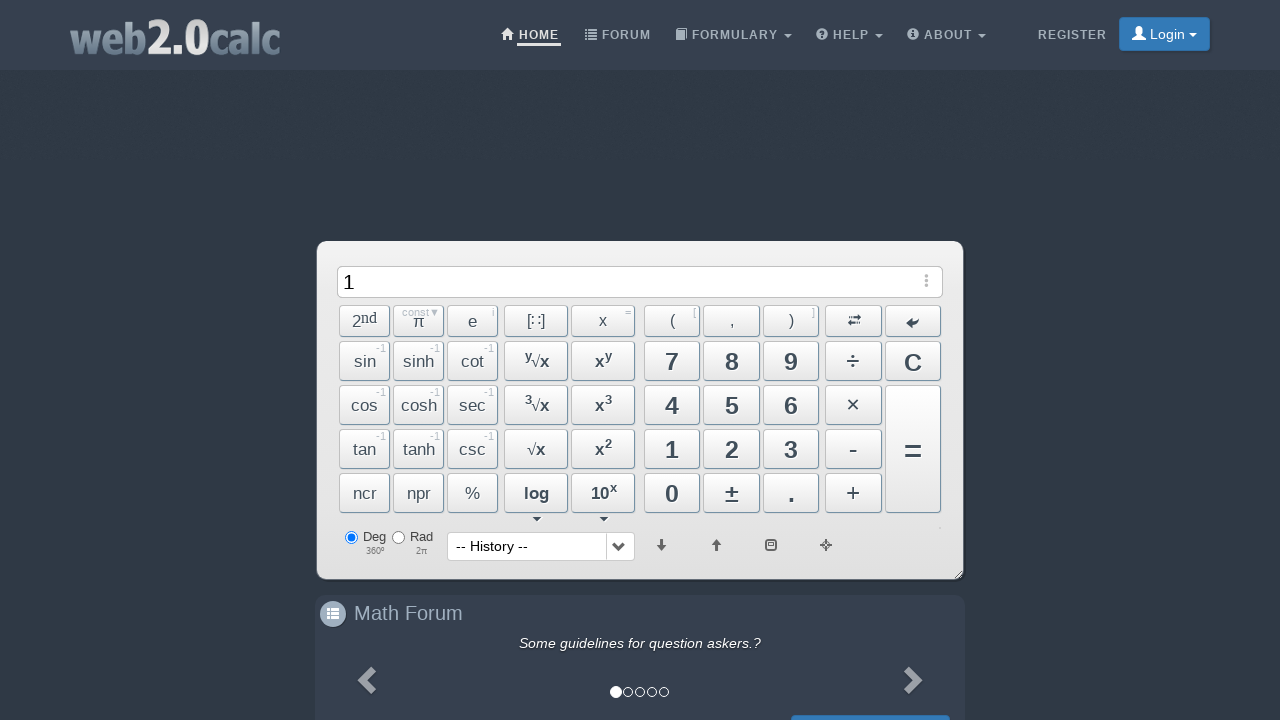

Clicked the plus operator button at (853, 493) on #BtnPlus
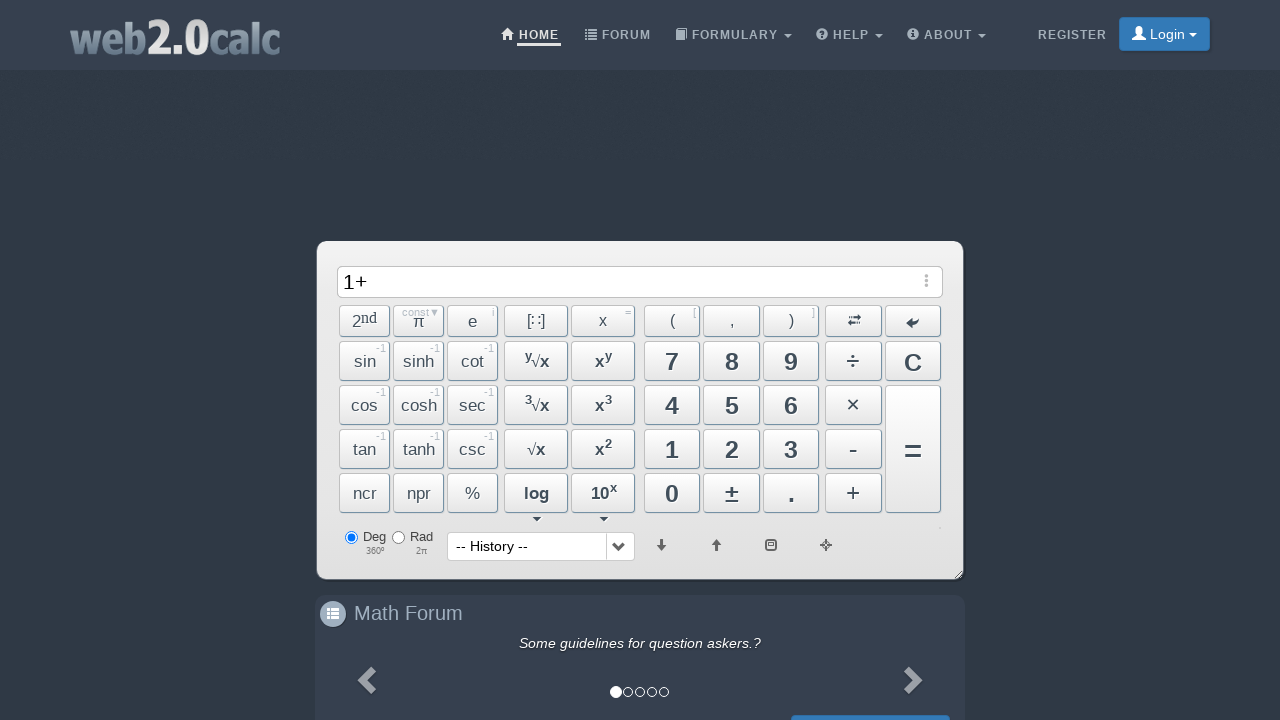

Clicked number button 3 at (791, 449) on #Btn3
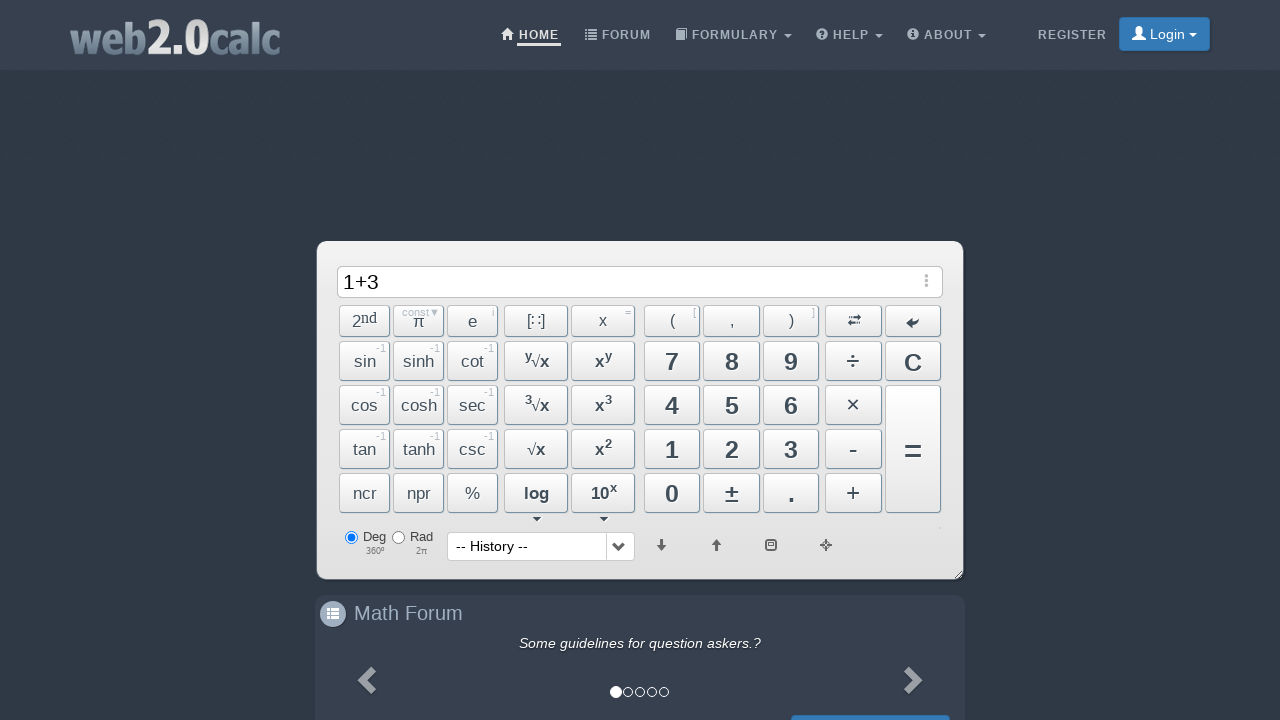

Clicked equals button to perform calculation at (913, 449) on #BtnCalc
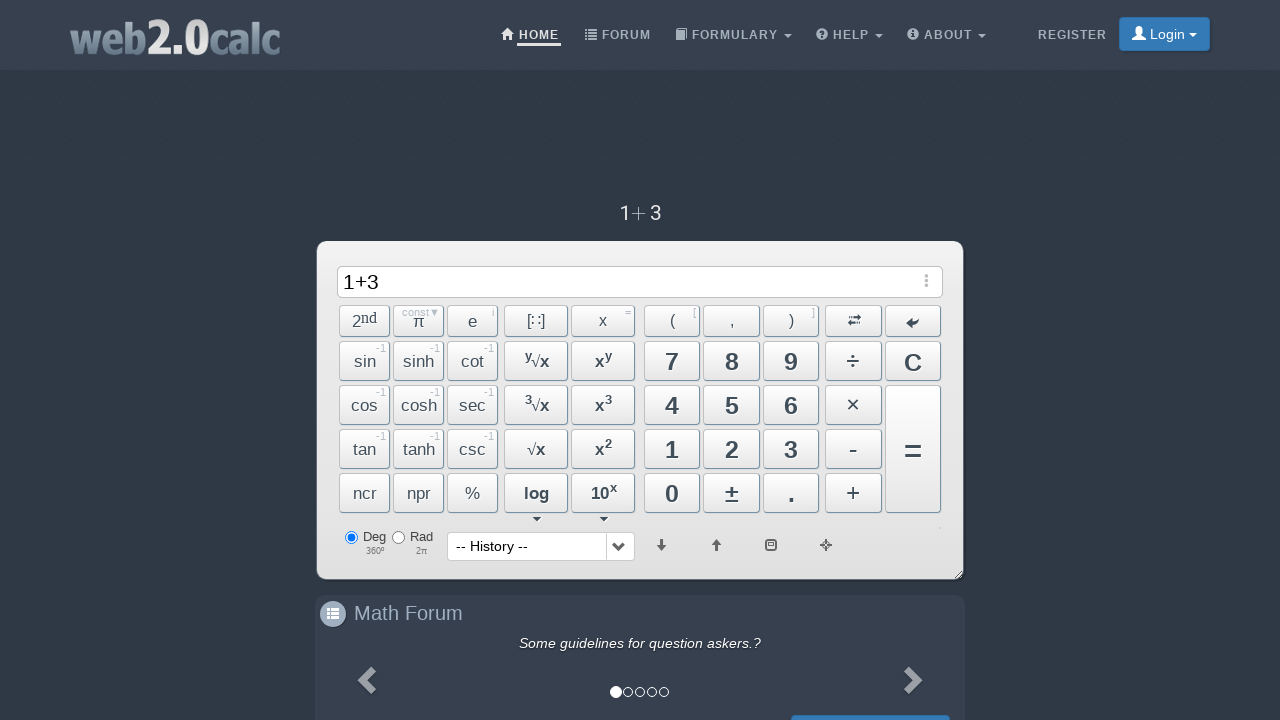

Result displayed in input field
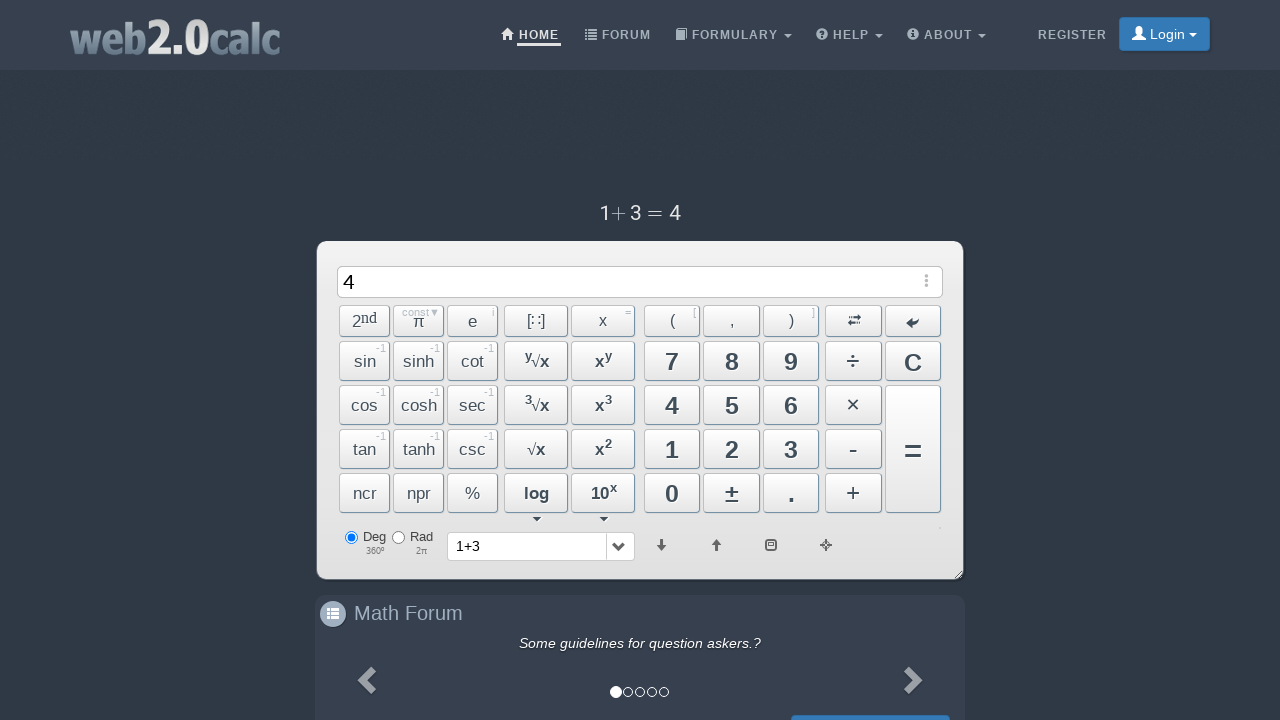

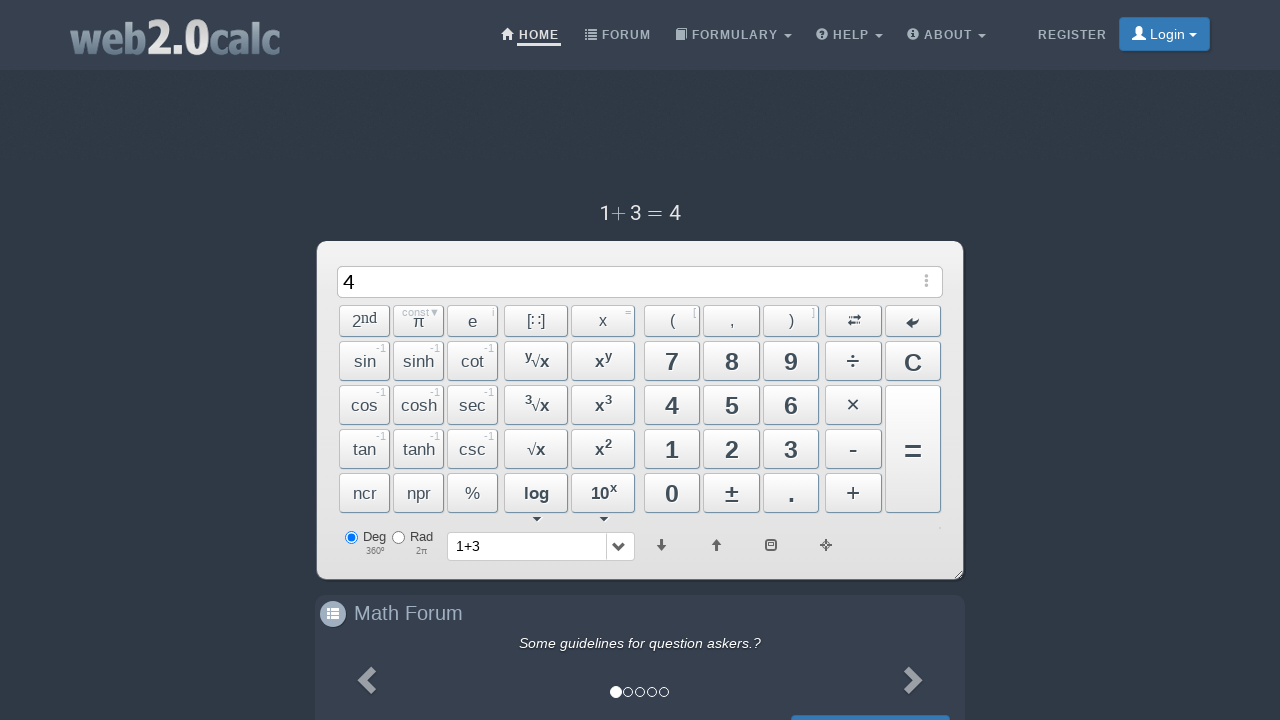